Tests navigation through main menu options (Archive, About, Contact, Home) and verifies each page loads with correct title

Starting URL: https://peterbe.com/

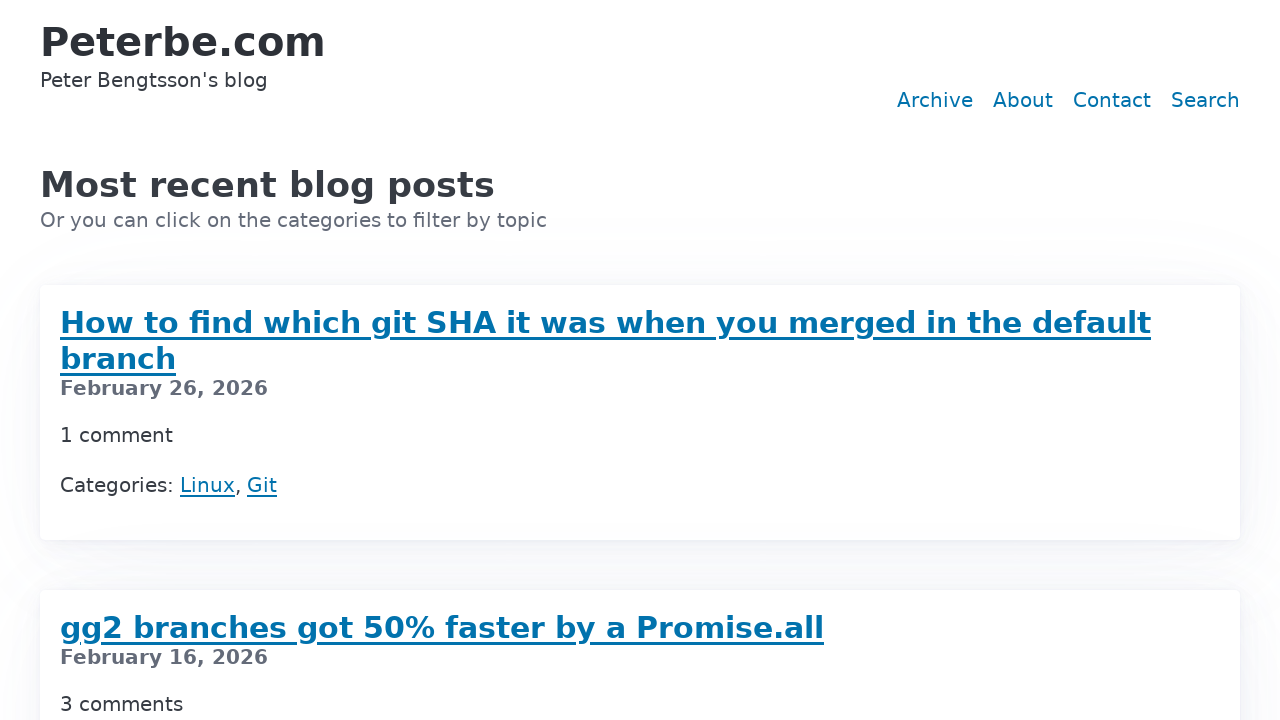

Clicked Archive link in main navigation at (935, 100) on #main-nav >> internal:role=link[name="Archive"i]
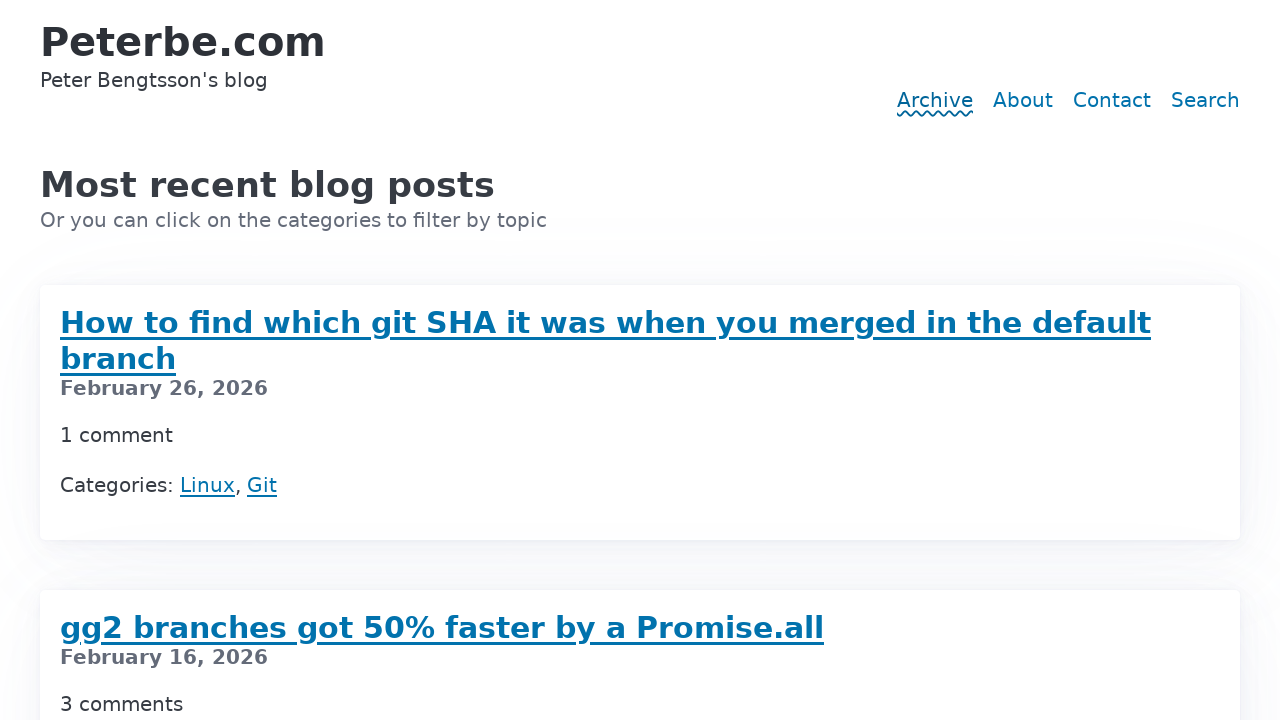

Archive page DOM content loaded
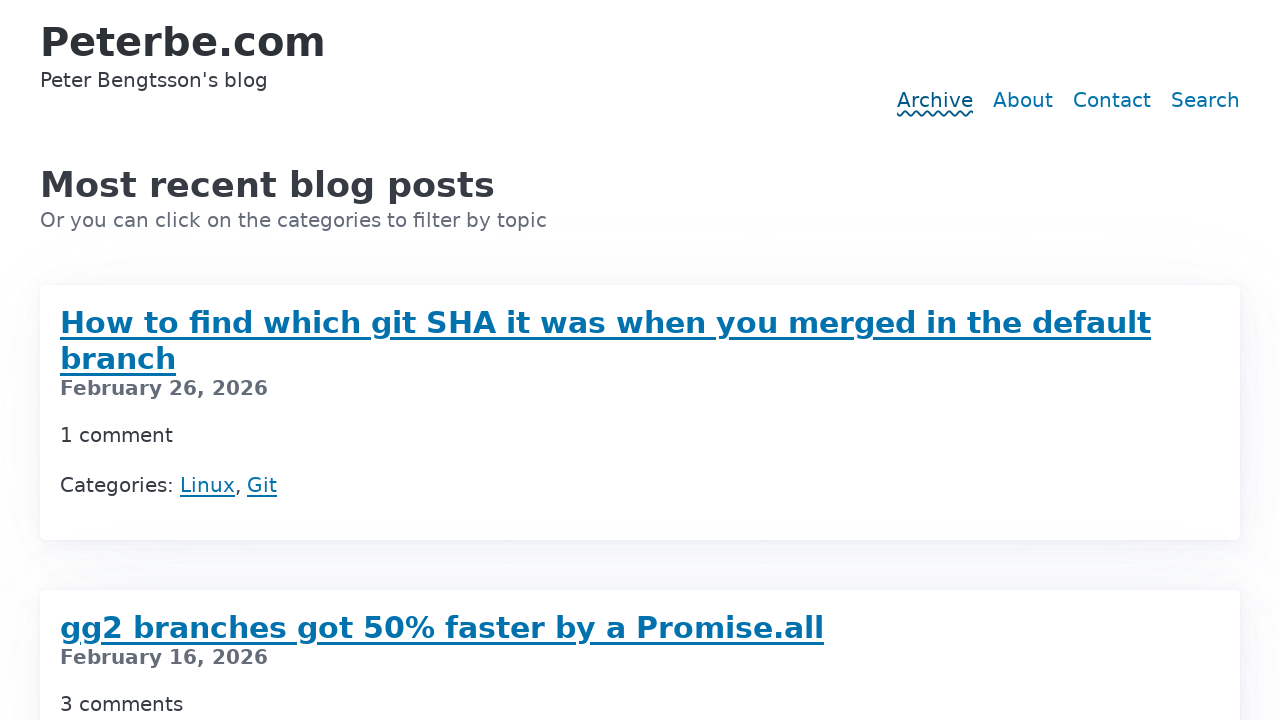

Clicked About link in main navigation at (1023, 100) on #main-nav >> internal:role=link[name="About"i]
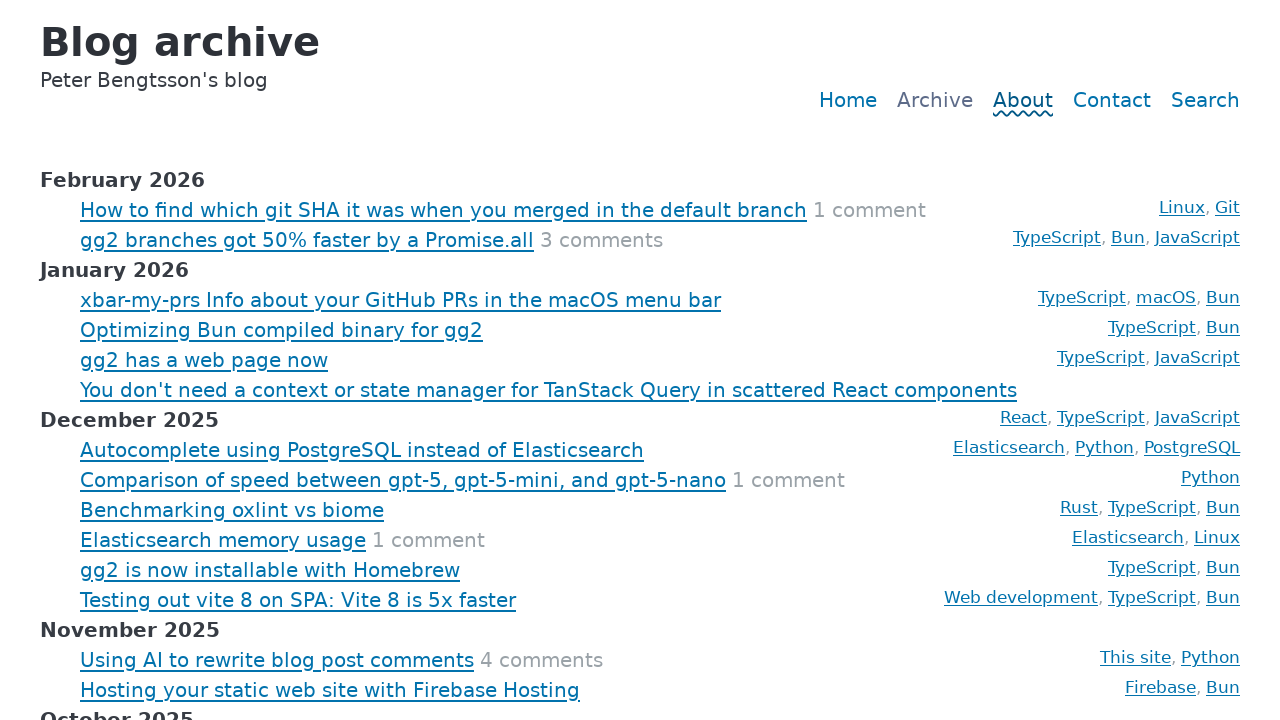

About page DOM content loaded
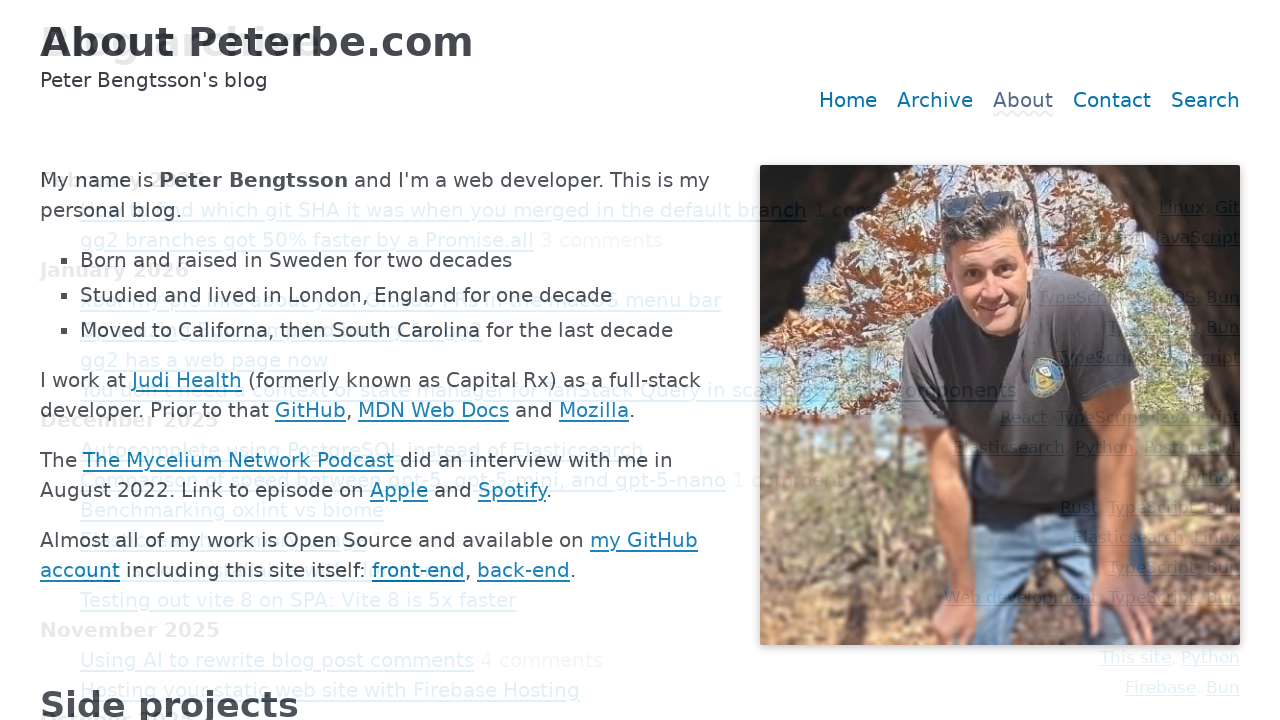

Clicked Contact link in main navigation at (1112, 100) on #main-nav >> internal:role=link[name="Contact"i]
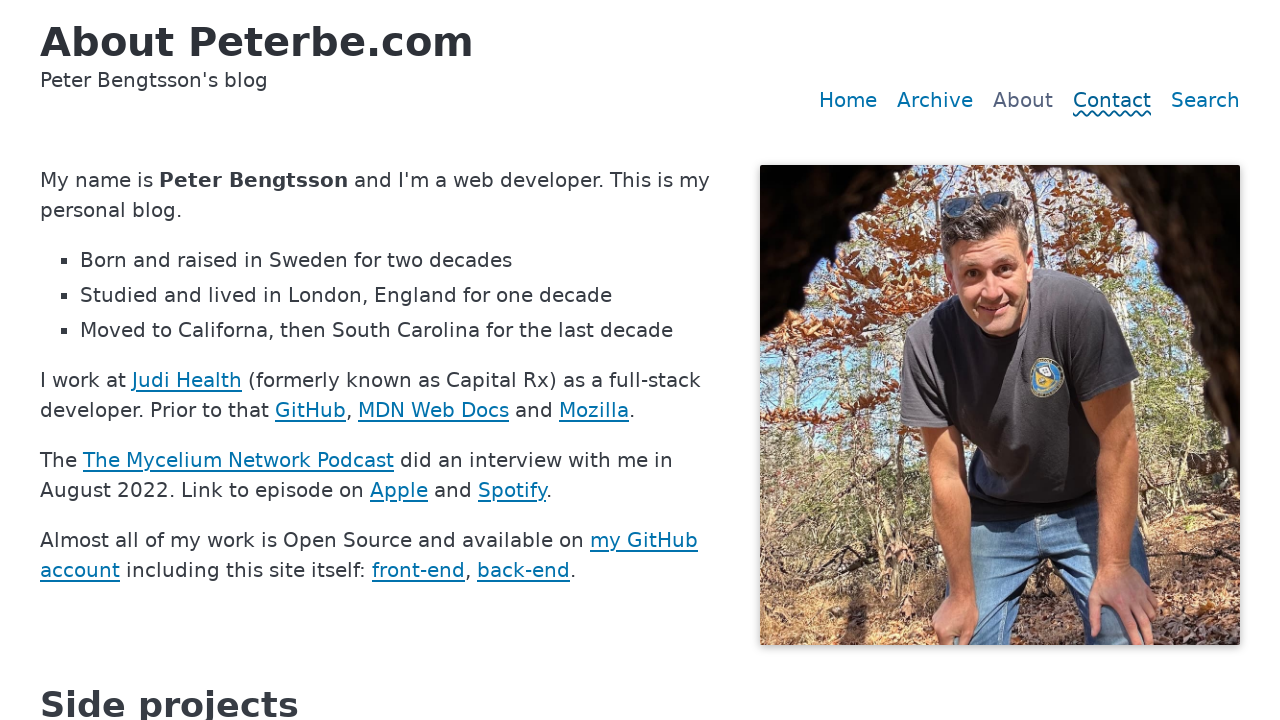

Contact page DOM content loaded
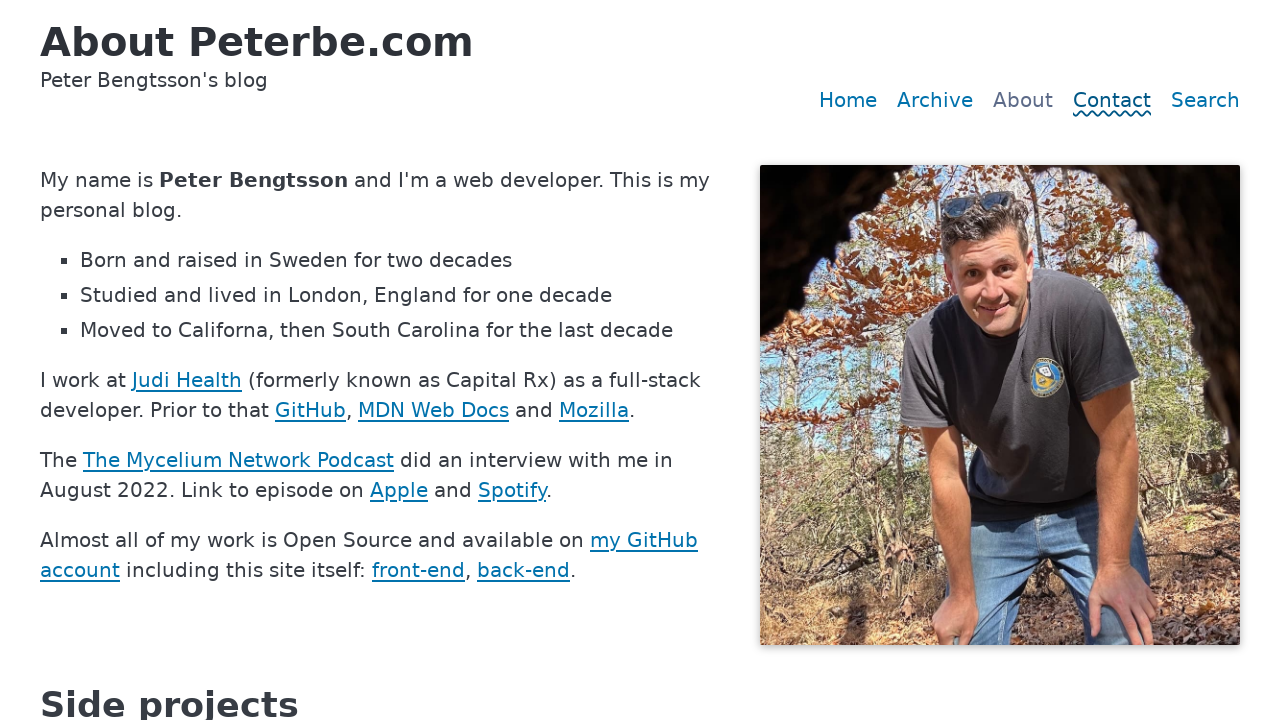

Clicked Home link in main navigation at (848, 100) on #main-nav >> internal:role=link[name="Home"i]
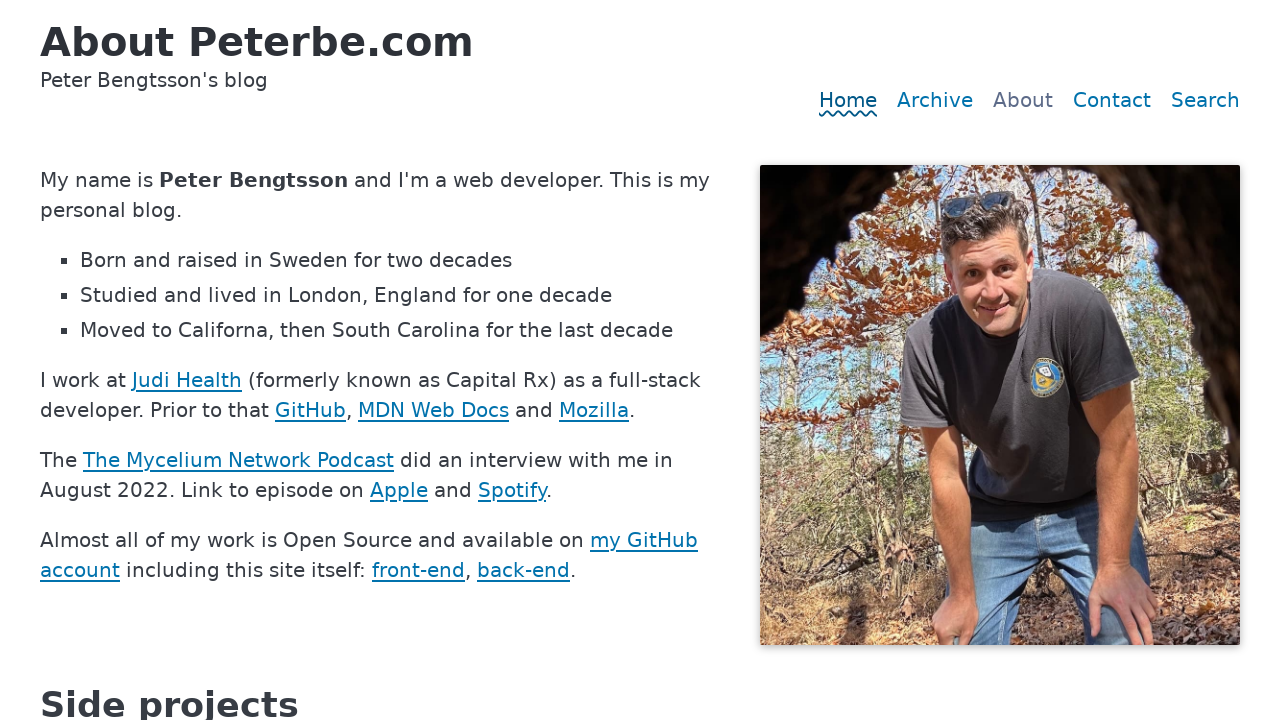

Home page DOM content loaded
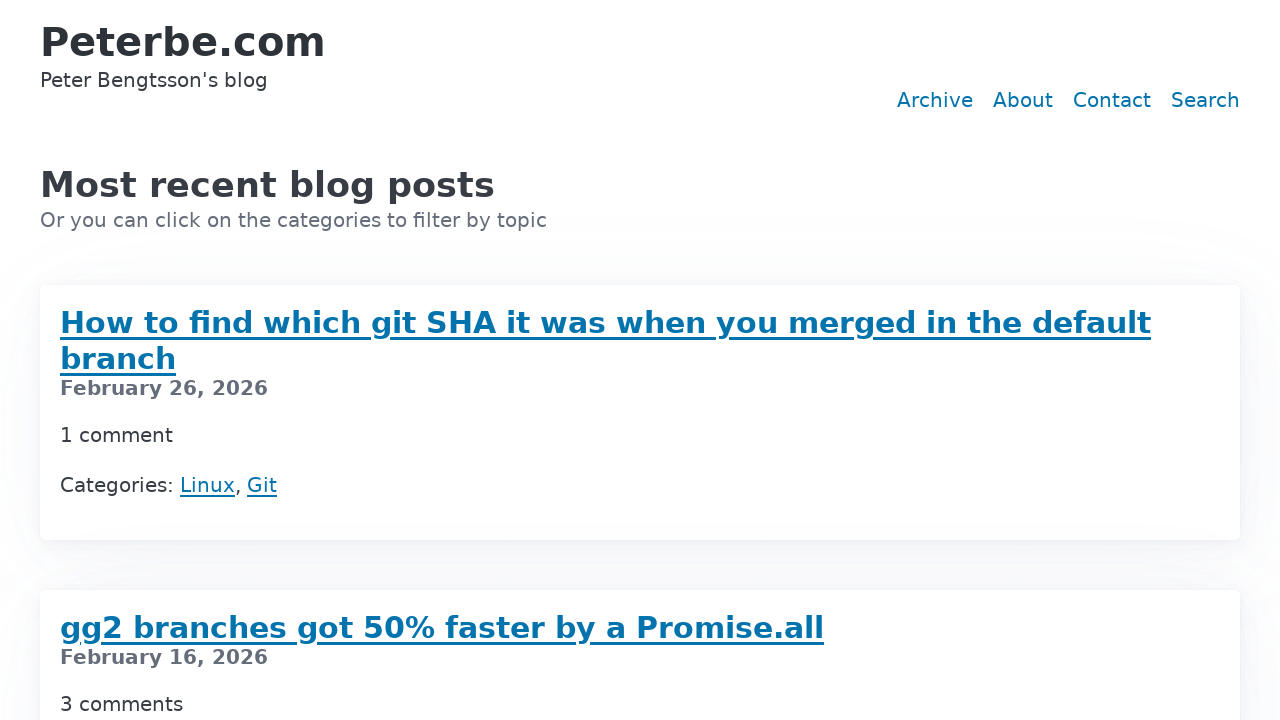

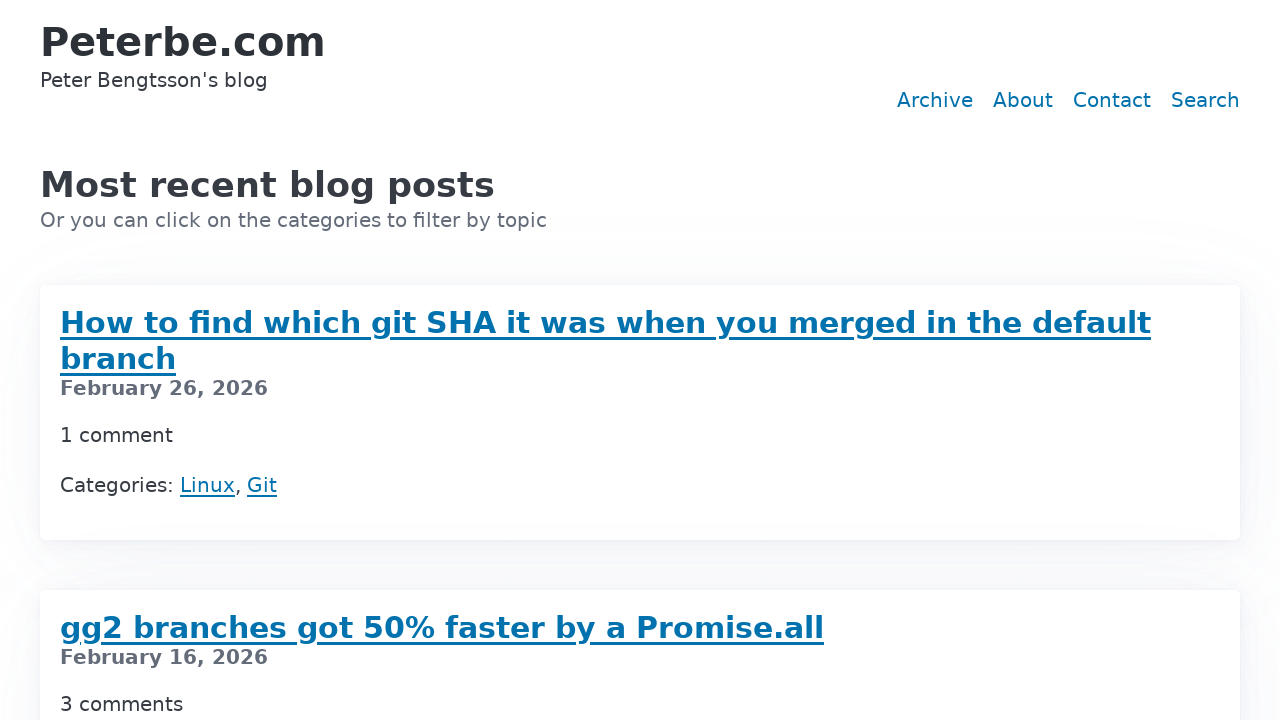